Verifies that the American Eagle homepage loads correctly by checking that the page title contains "American Eagle"

Starting URL: https://www.ae.com

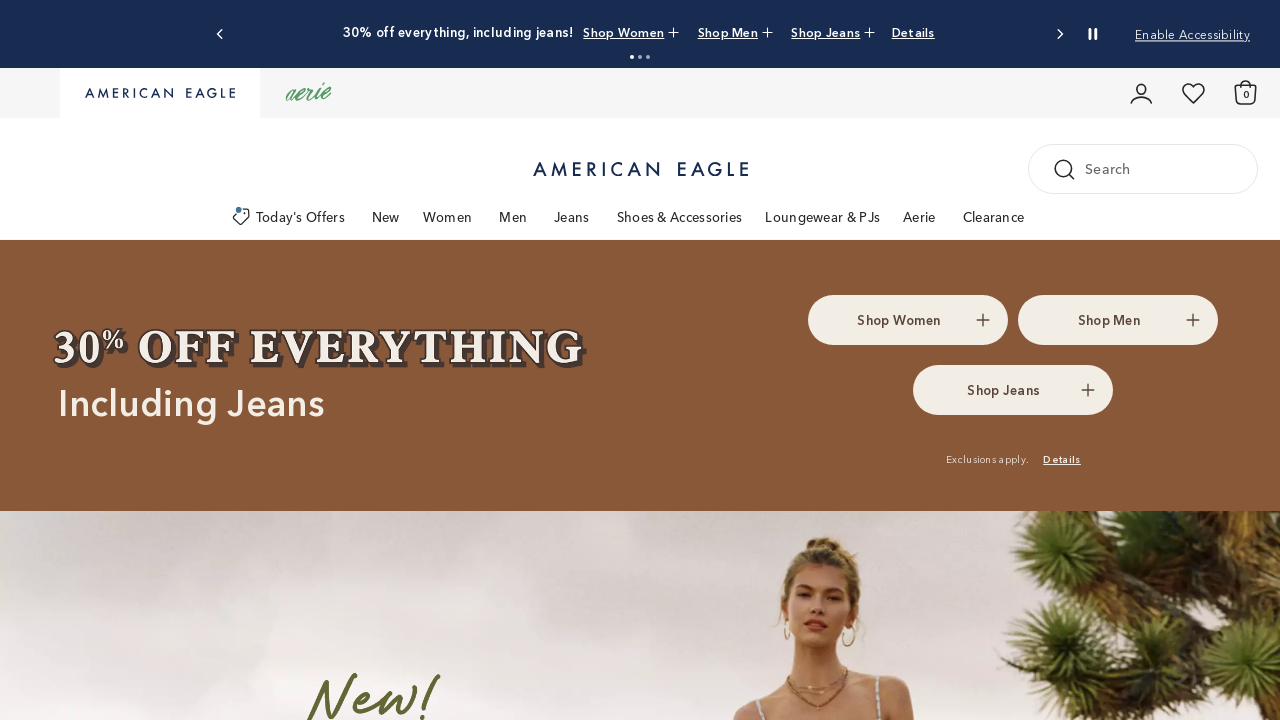

Waited for page DOM to load
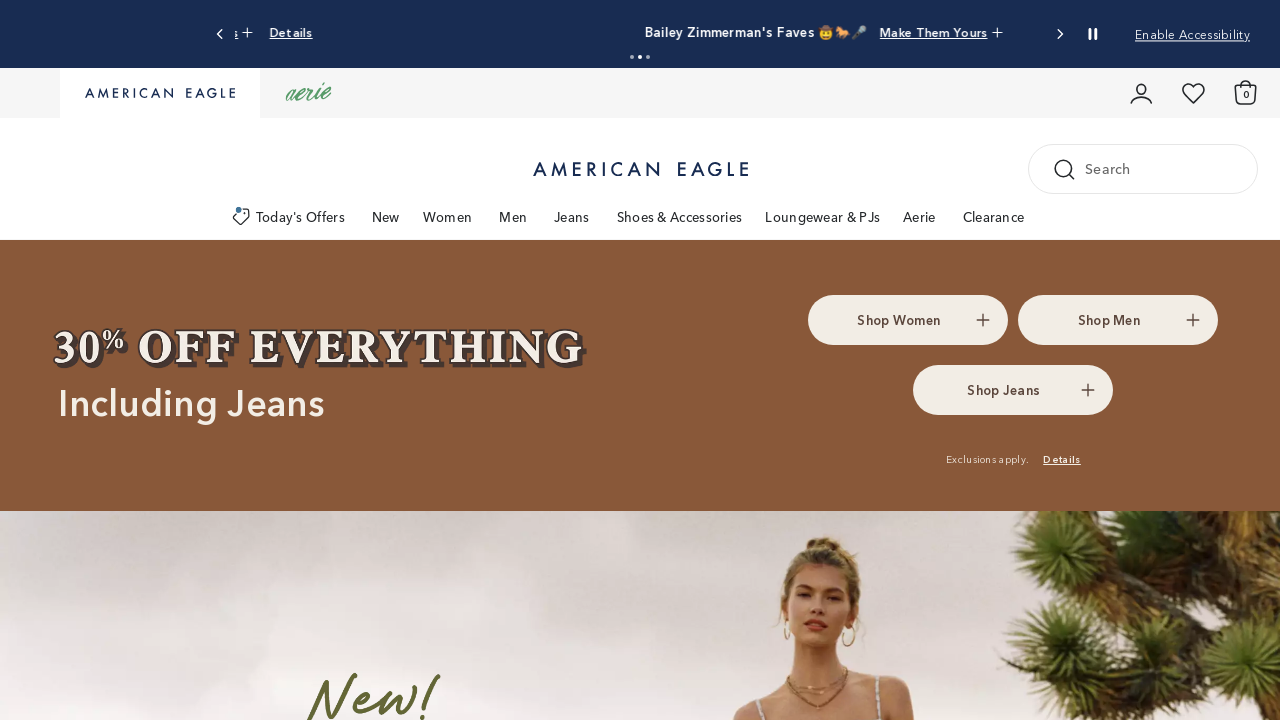

Verified page title contains 'American Eagle'
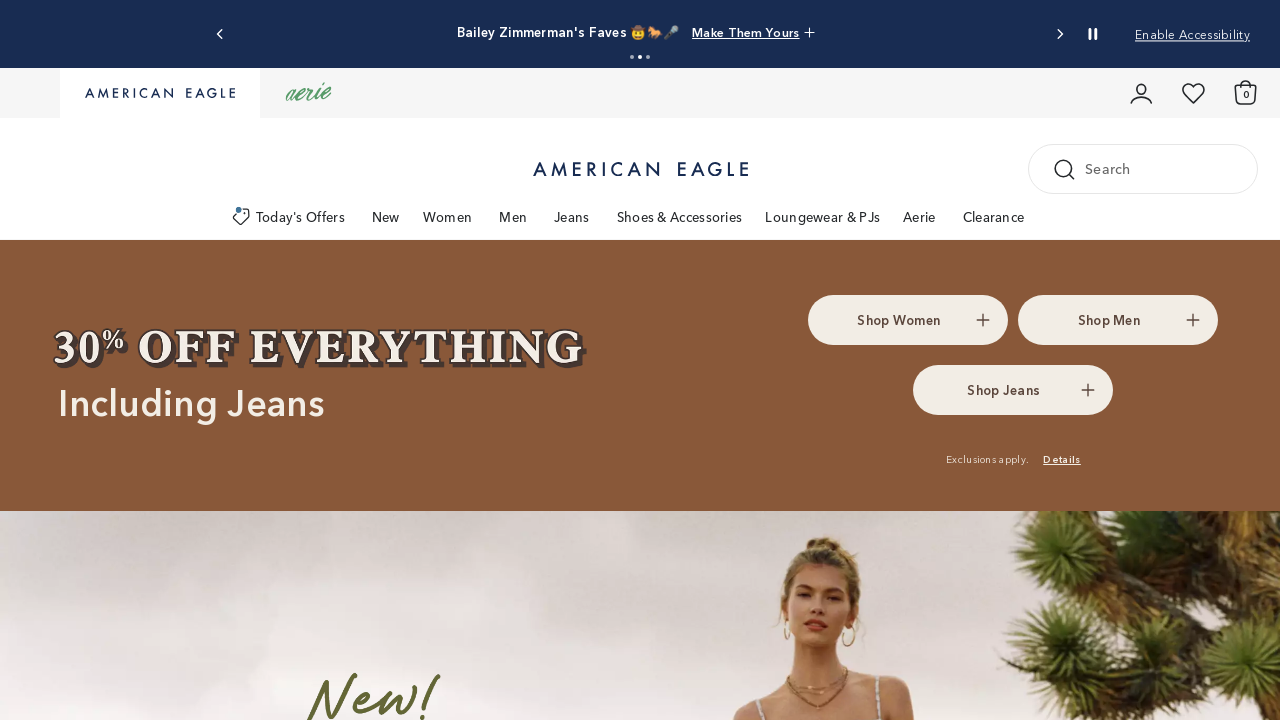

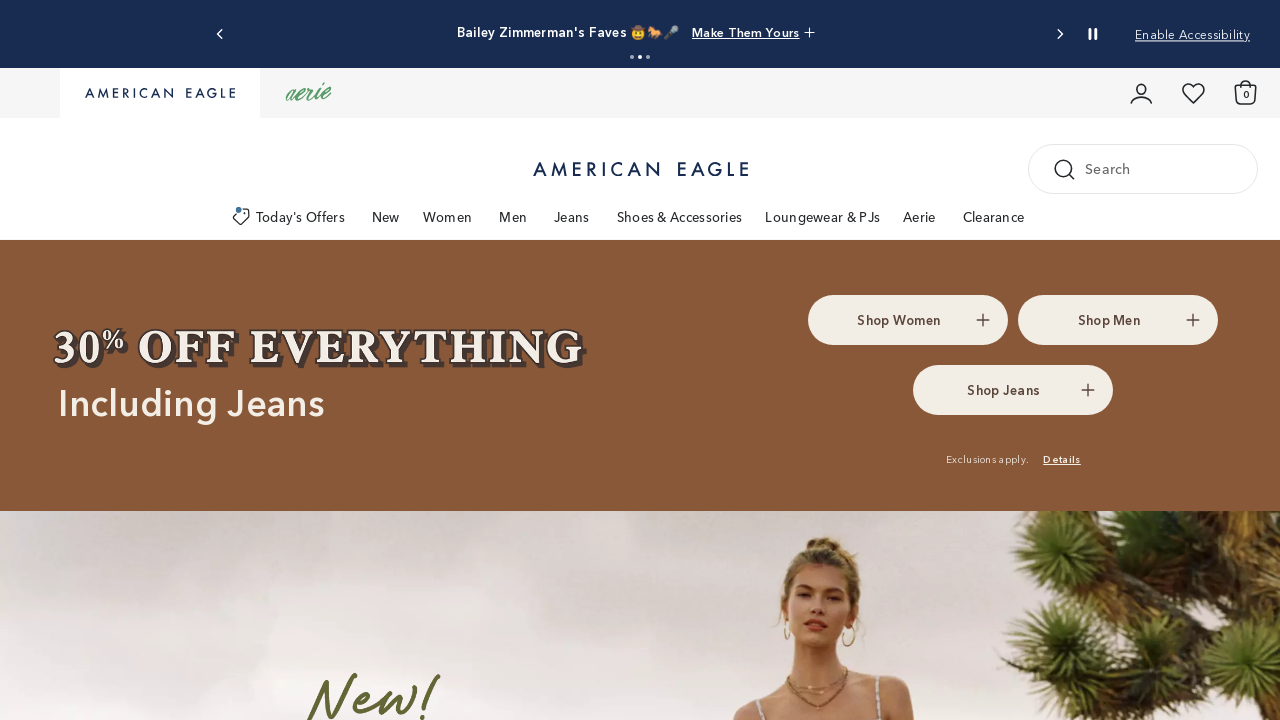